Navigates to the Rahul Shetty Academy homepage and loads the page

Starting URL: https://rahulshettyacademy.com

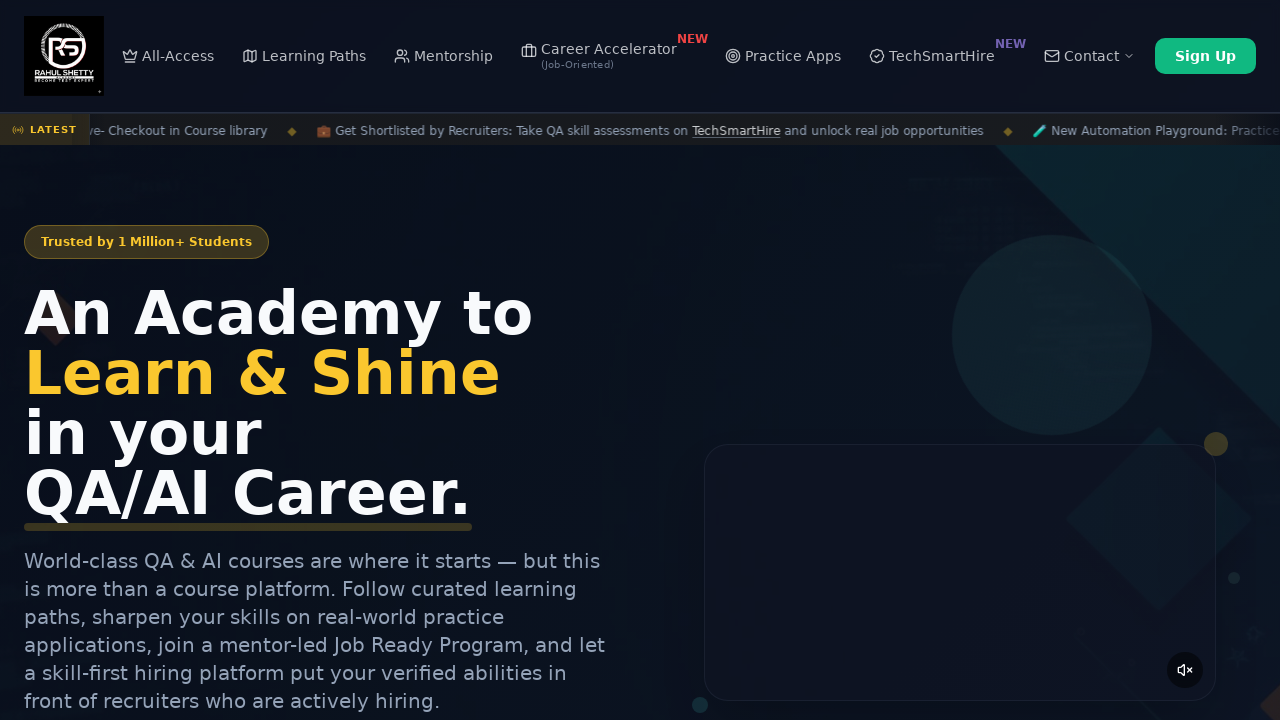

Waited for page DOM to be fully loaded
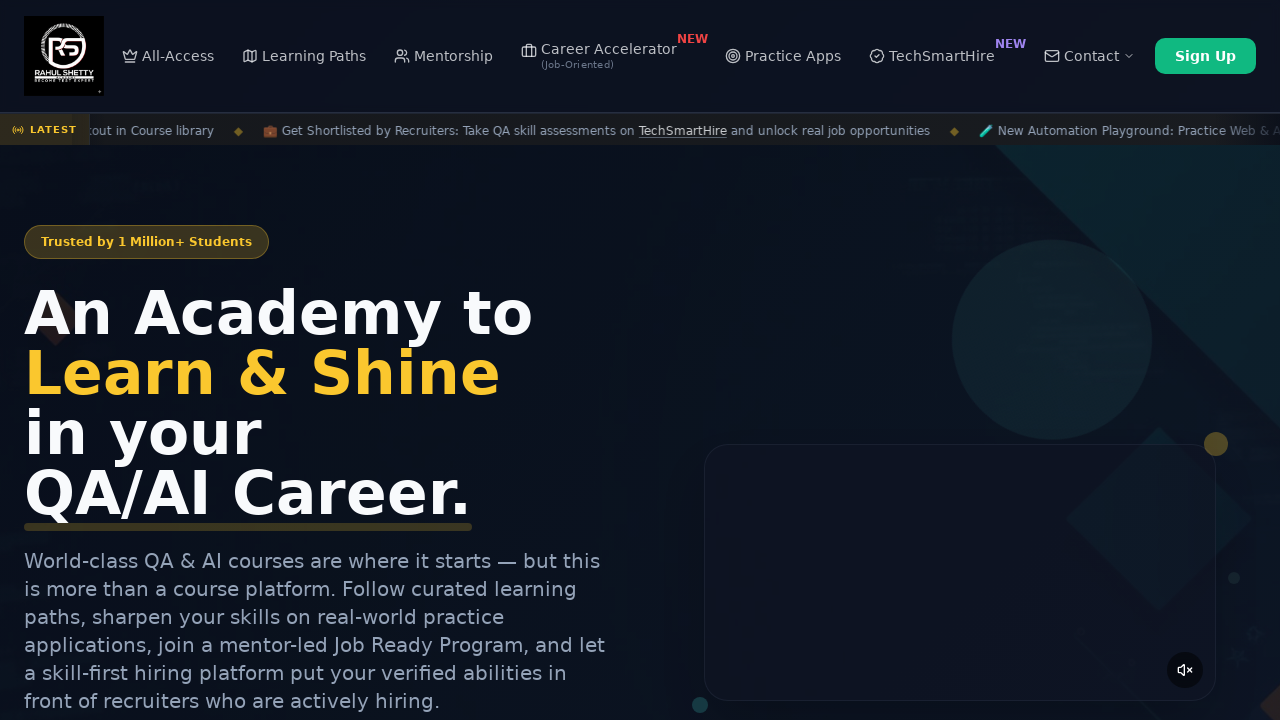

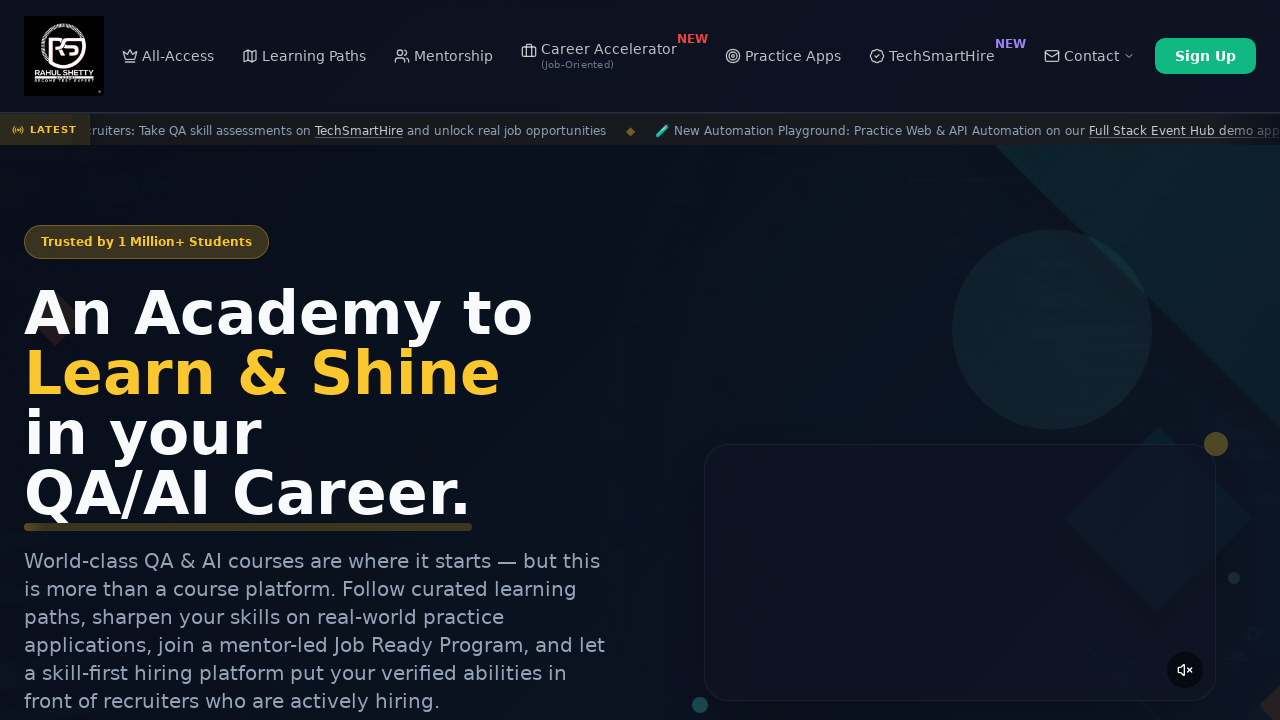